Tests pagination by clicking on page 5 link and verifying navigation to the correct page

Starting URL: https://www.sport-express.ru/tag/krishtianu-ronaldu-973/

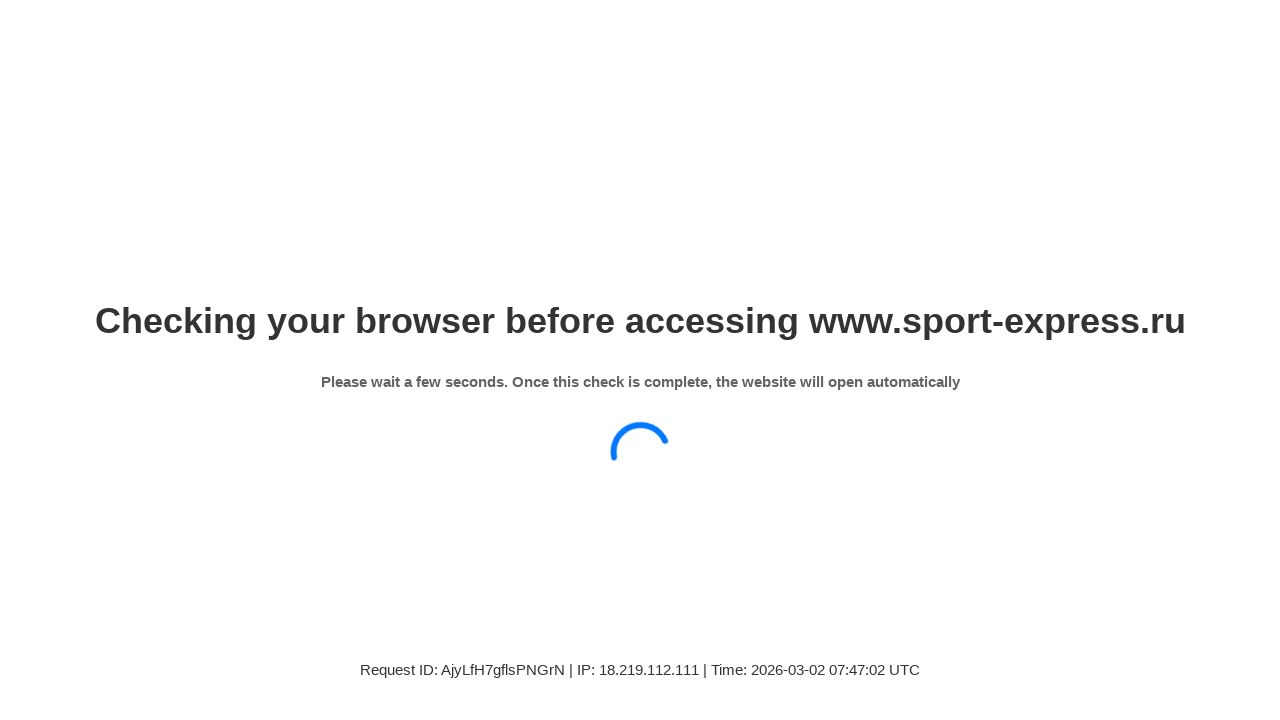

Clicked on page 5 pagination link at (388, 339) on xpath=//a[normalize-space()='5']
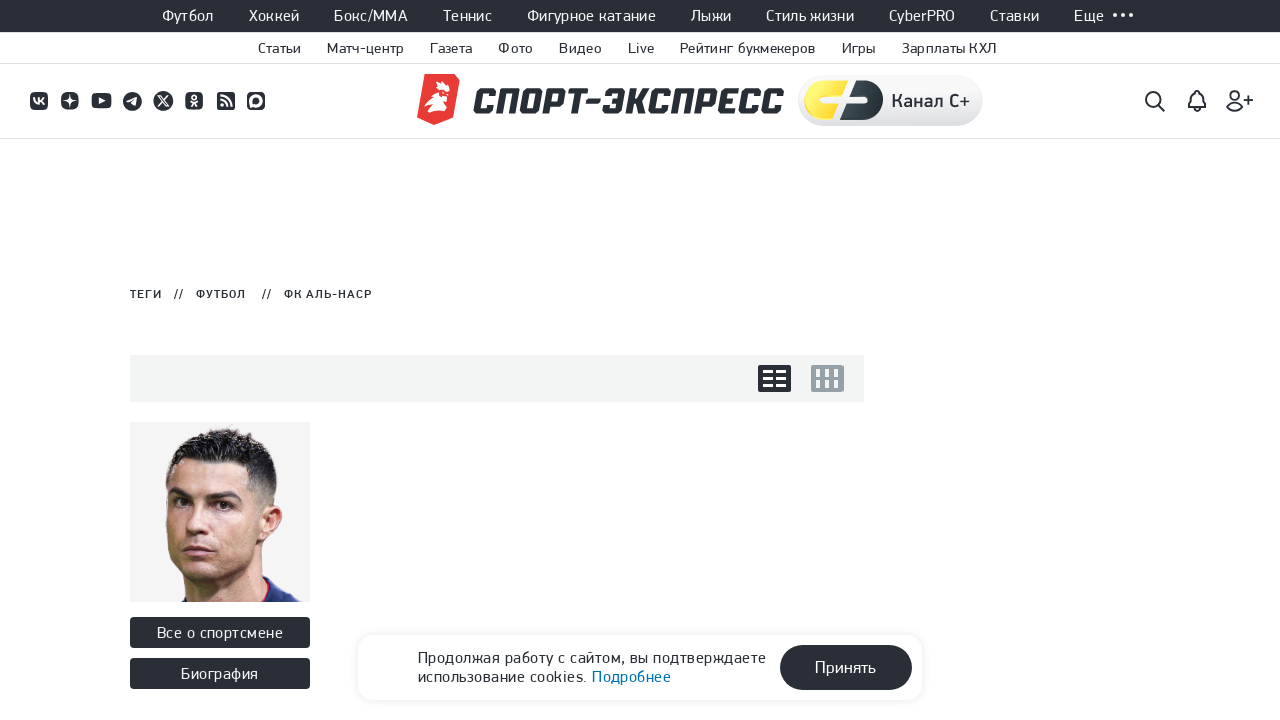

Verified navigation to page 5 URL
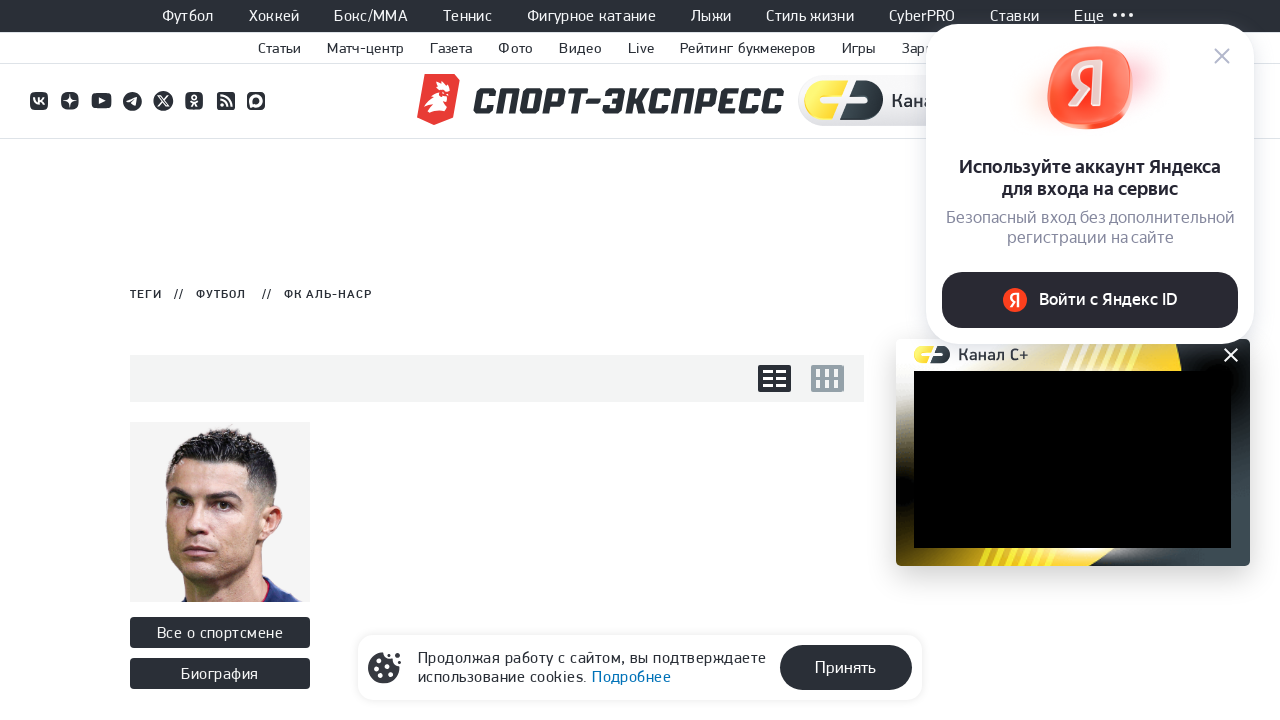

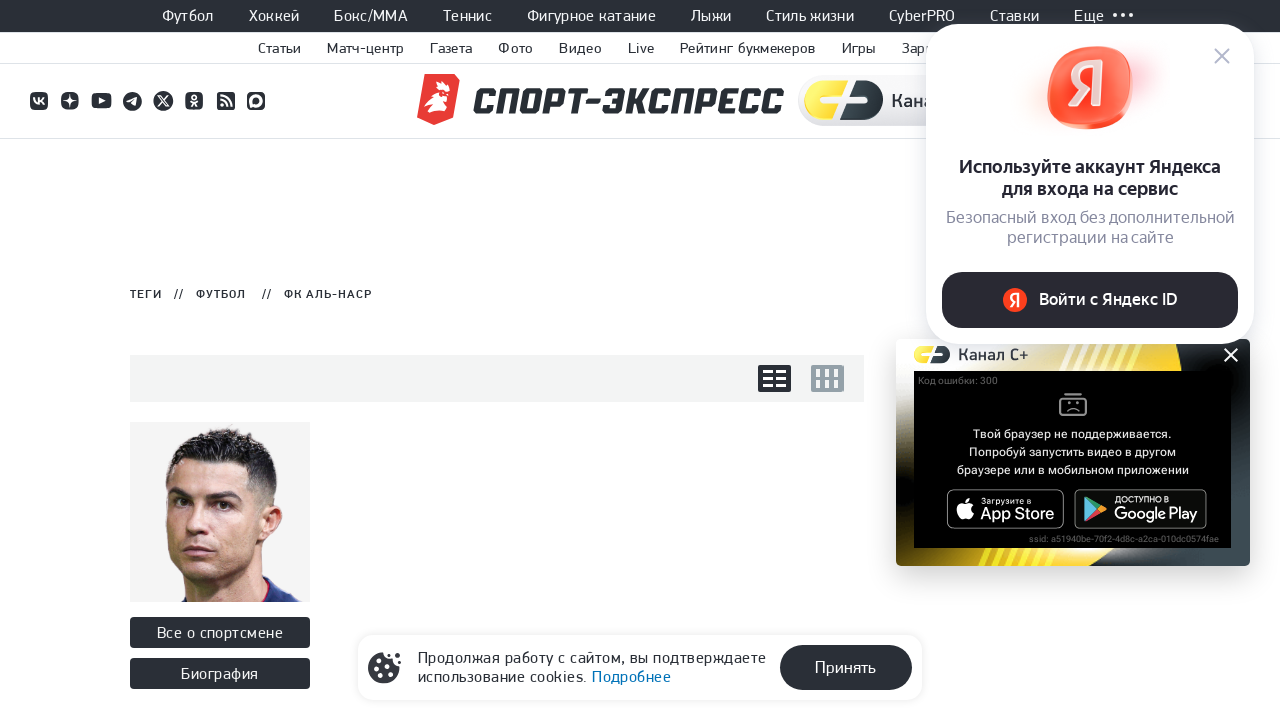